Clicks on the Class Attribute link from the main page and verifies the Class Attribute page loads

Starting URL: http://uitestingplayground.com/

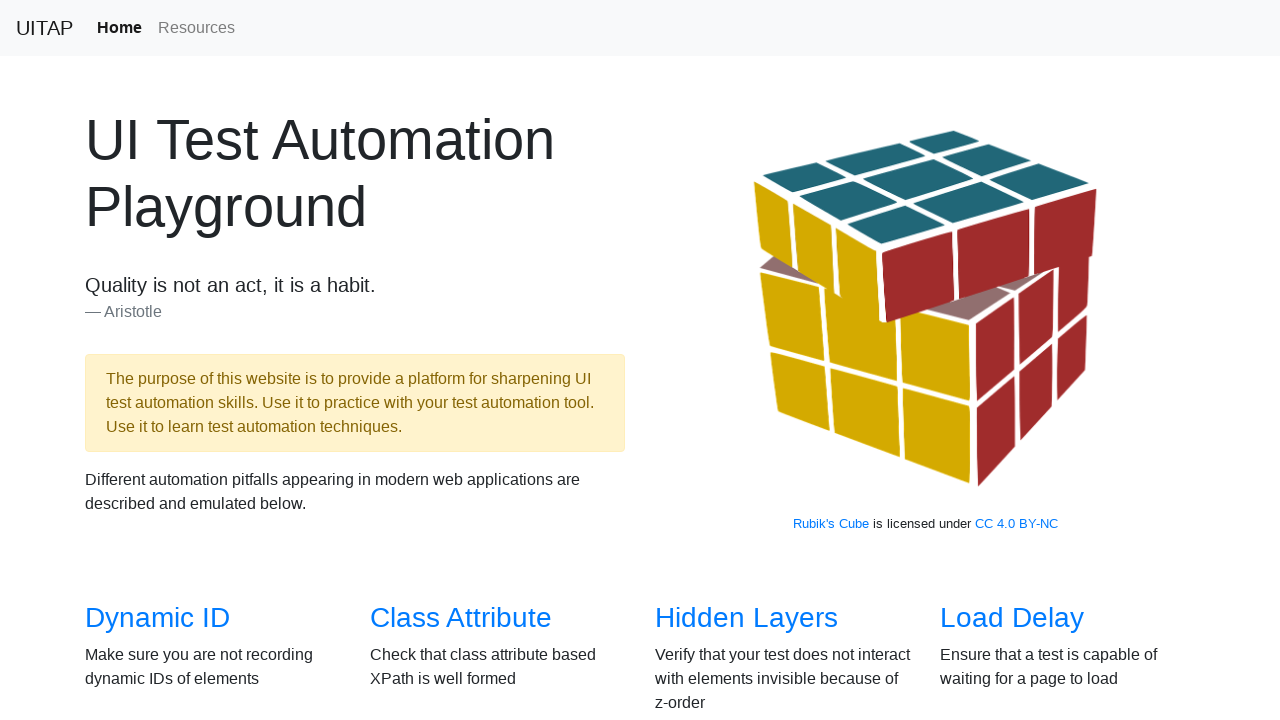

Clicked on the Class Attribute link at (461, 618) on a[href='/classattr']
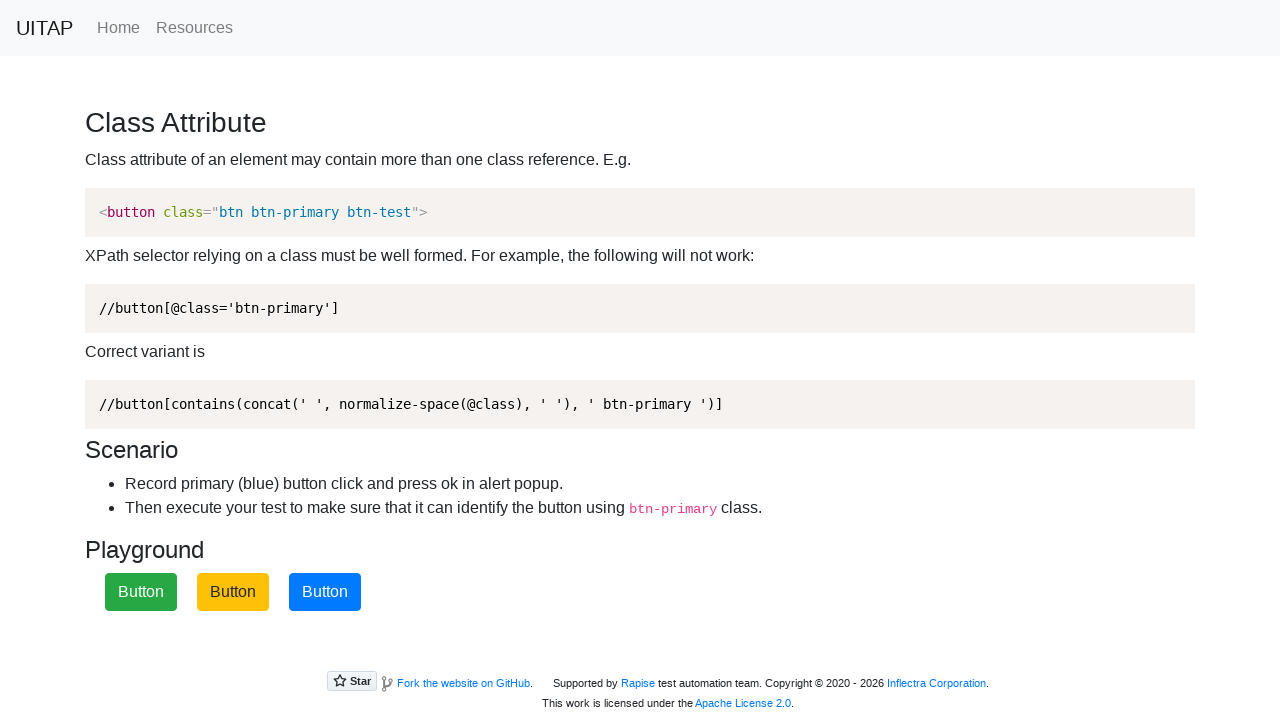

Class Attribute page loaded and title verified
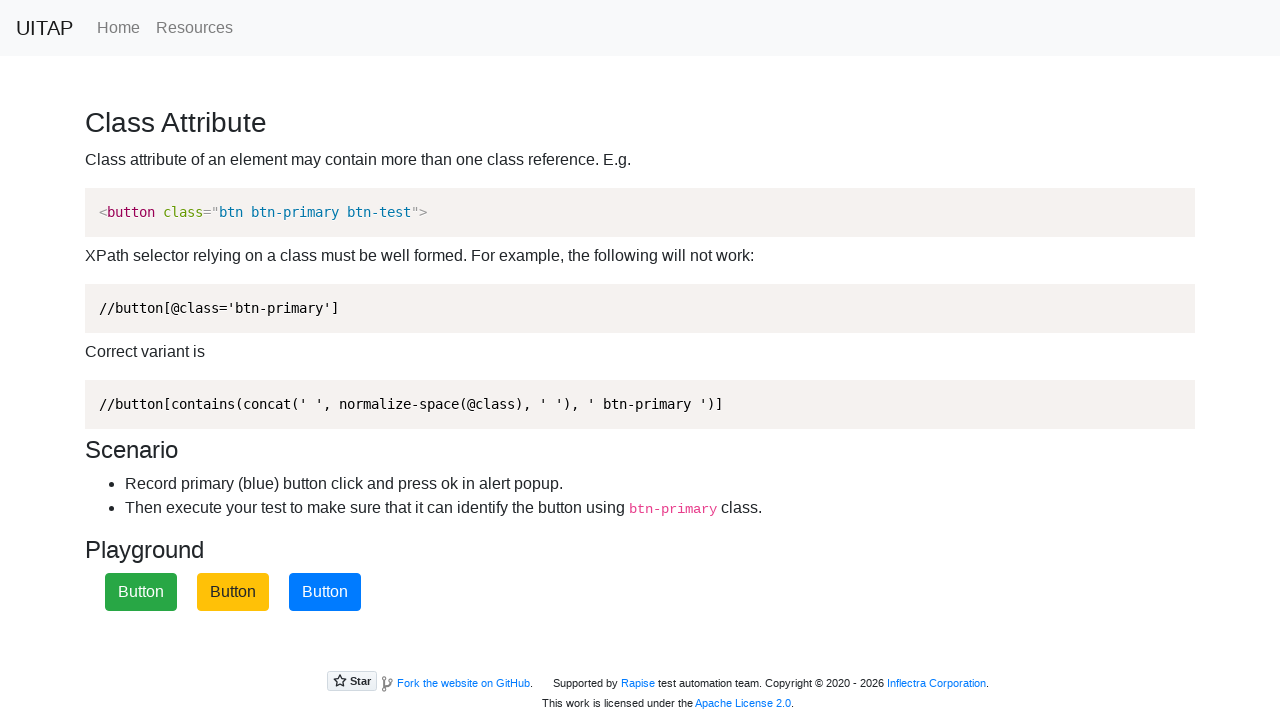

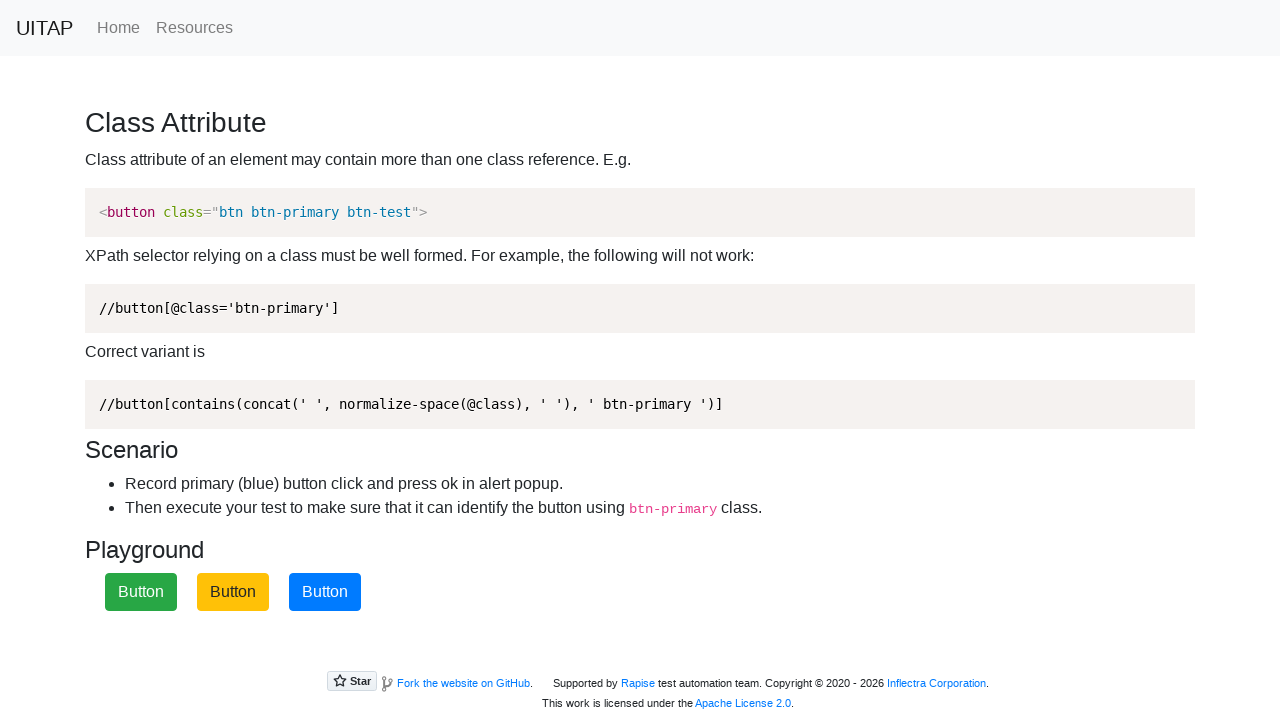